Tests an e-commerce checkout flow by searching for a product, adding it to cart, and proceeding through checkout

Starting URL: https://rahulshettyacademy.com/seleniumPractise/#/

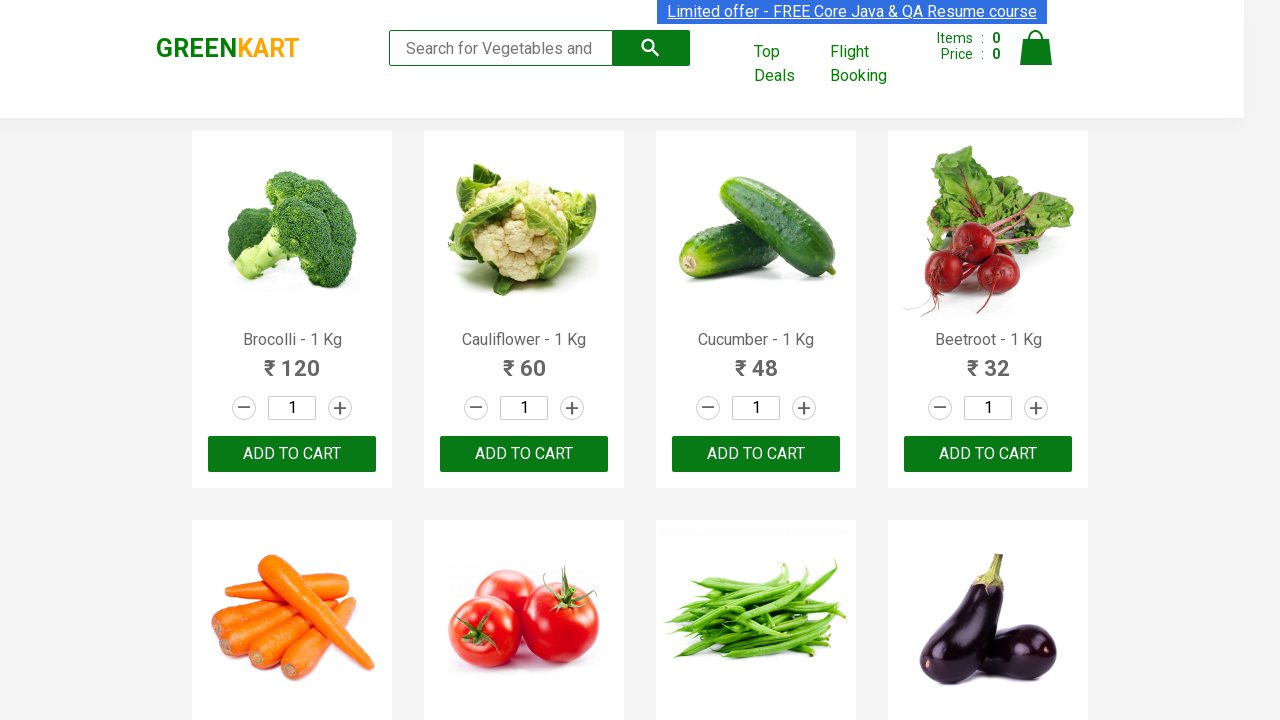

Filled search field with 'ca' to find Cashews product on .search-keyword
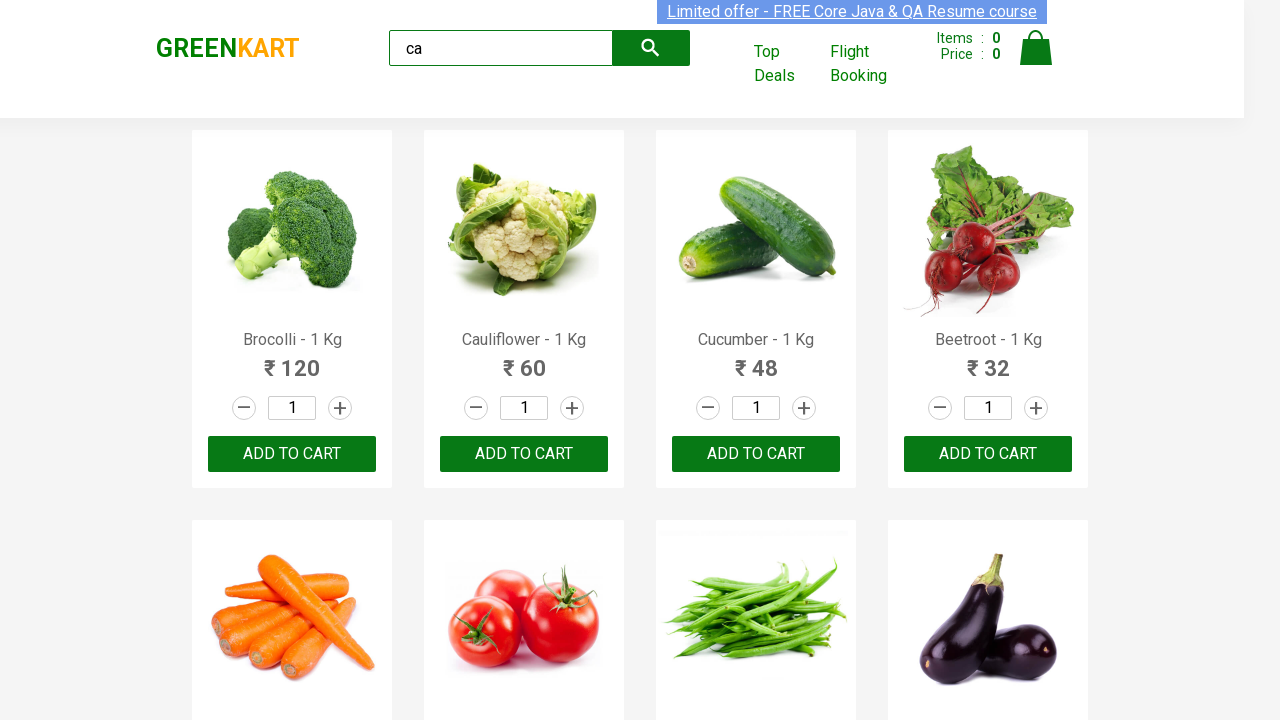

Waited for products to load after search
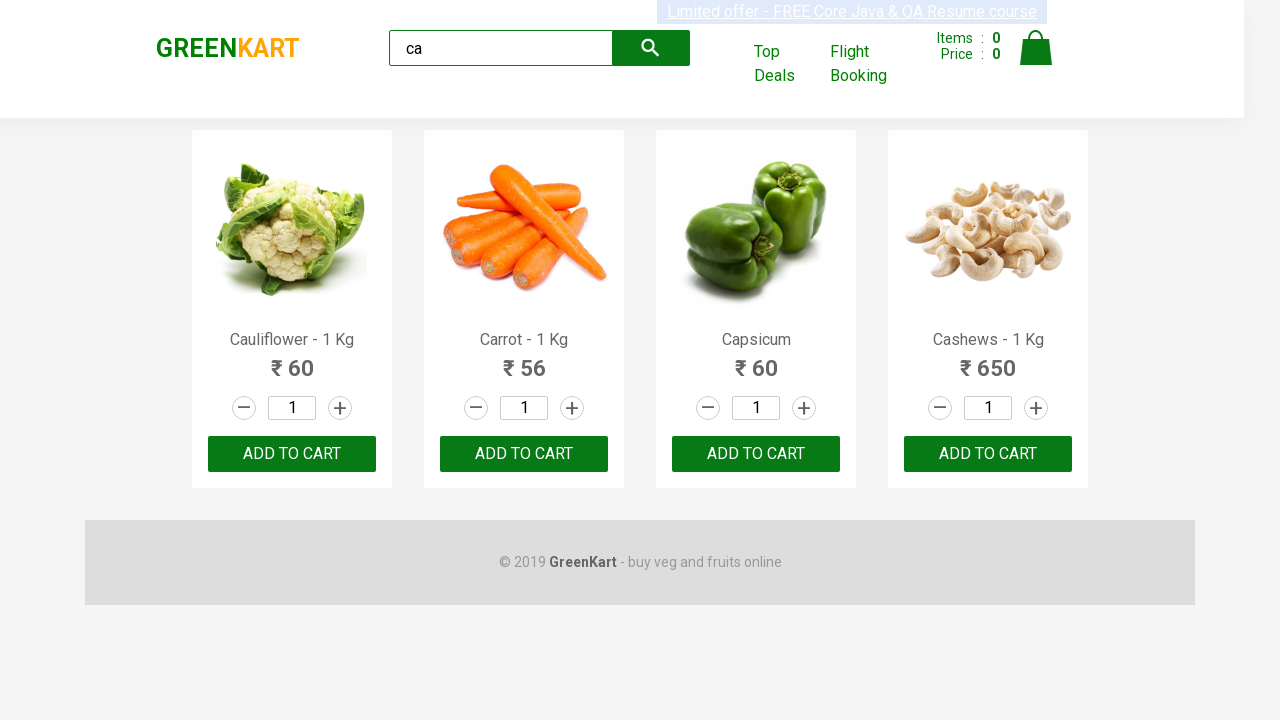

Clicked 'Add to cart' button for Cashews product at (988, 454) on .products .product:has-text("Cashews") button
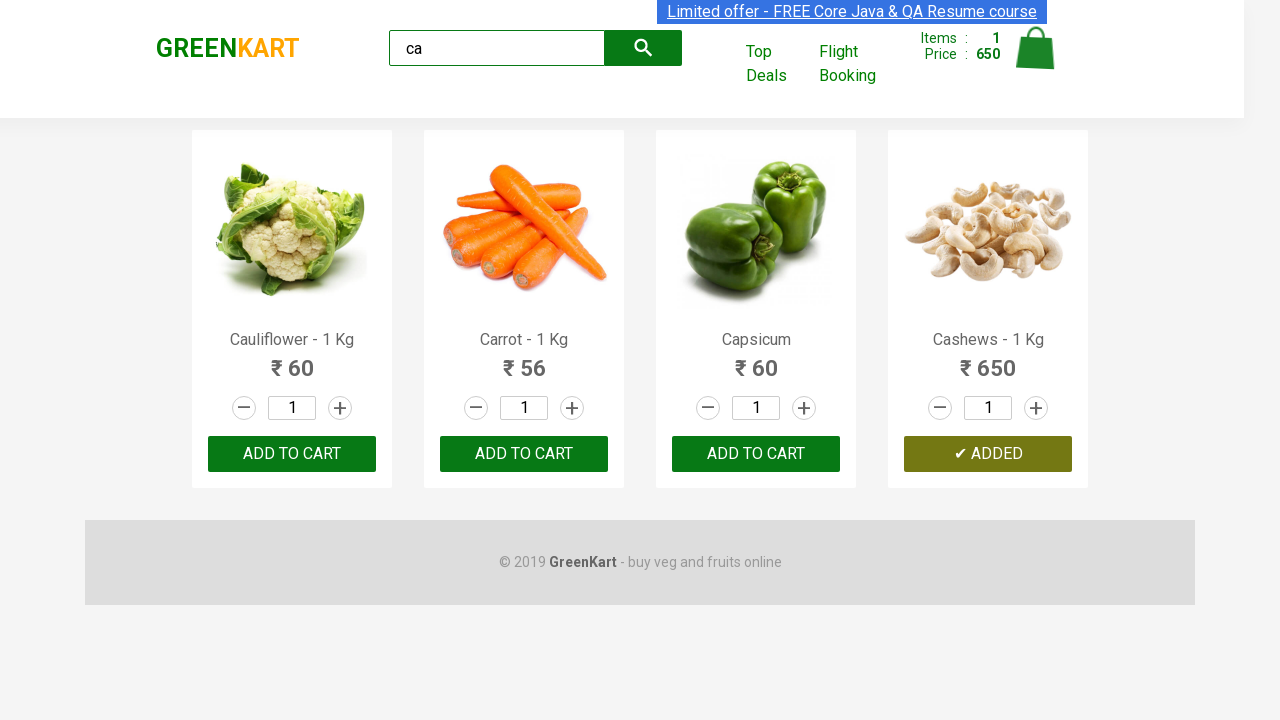

Clicked cart icon to view cart at (1036, 59) on .cart-icon
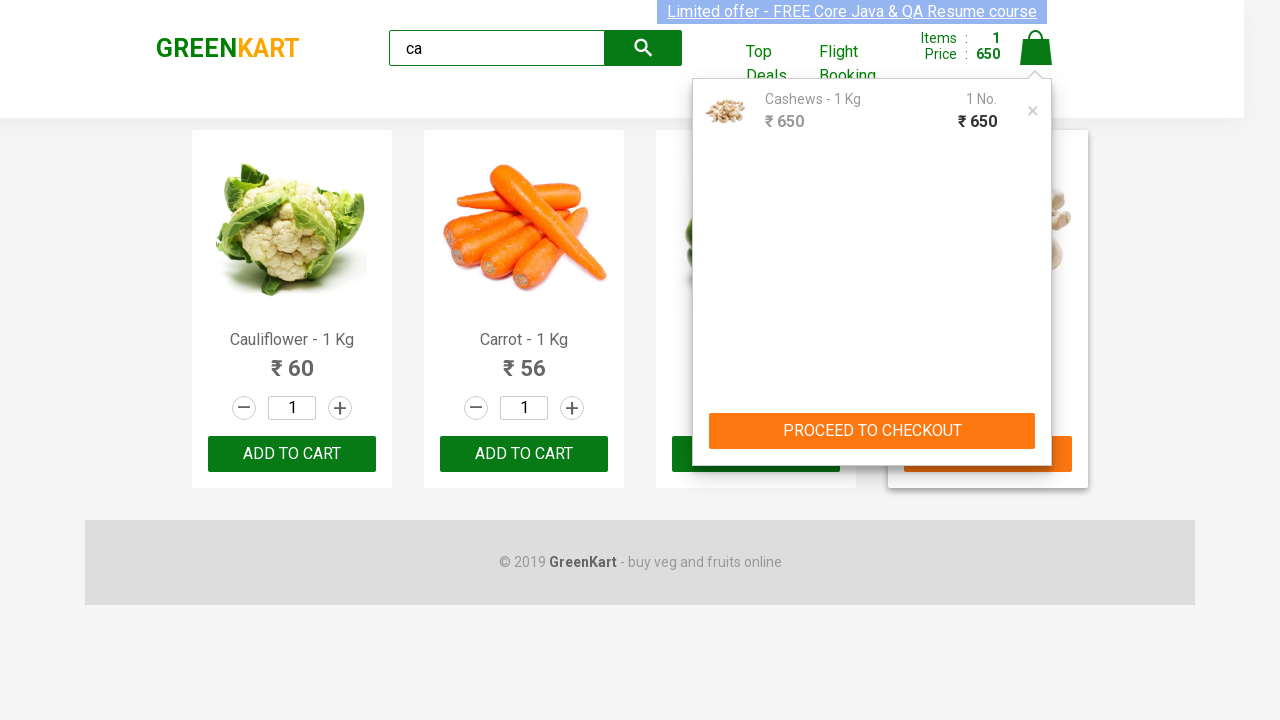

Clicked 'PROCEED TO CHECKOUT' button at (872, 431) on text=PROCEED TO CHECKOUT
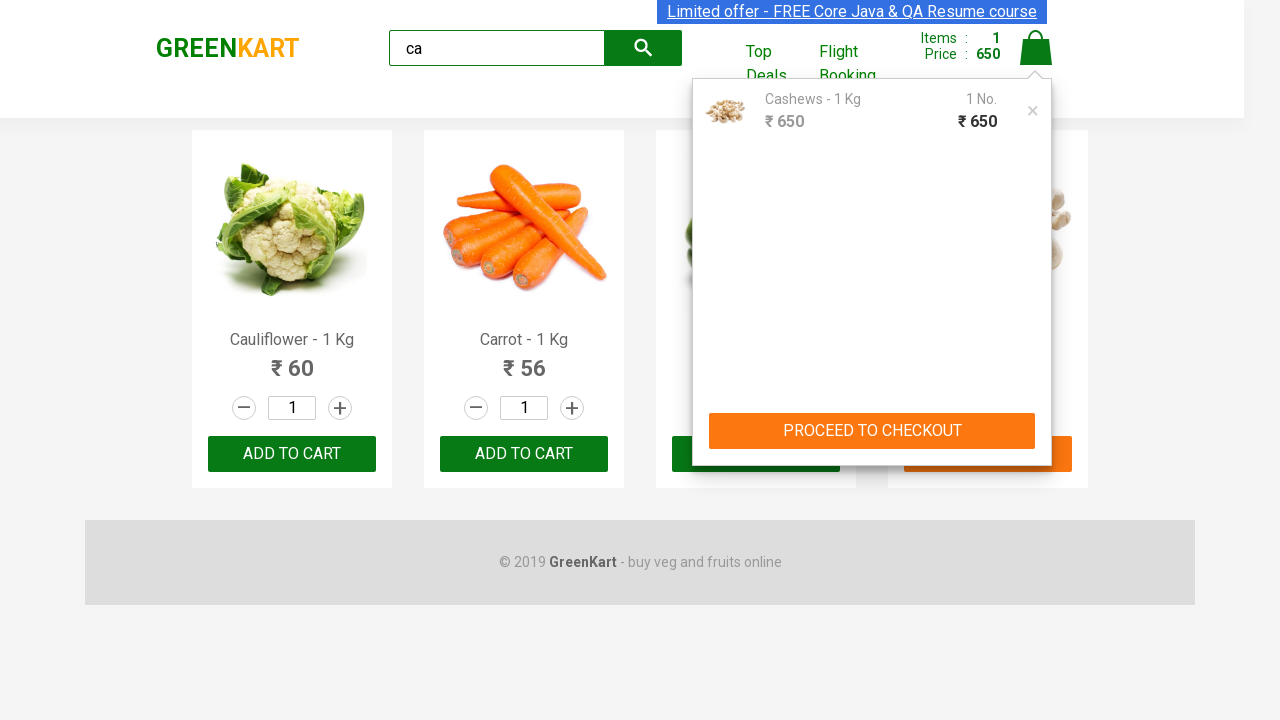

Verified Cashews product is present in checkout cart
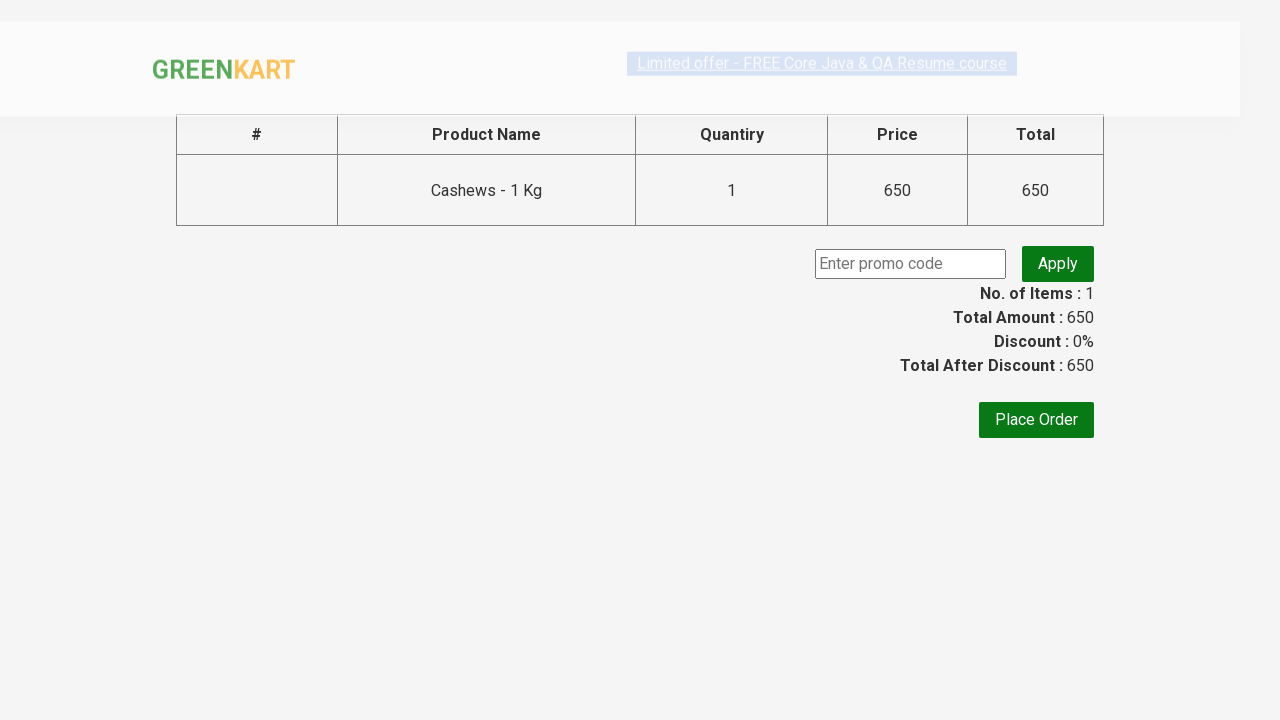

Clicked 'Place Order' button to complete checkout at (1036, 420) on text=Place Order
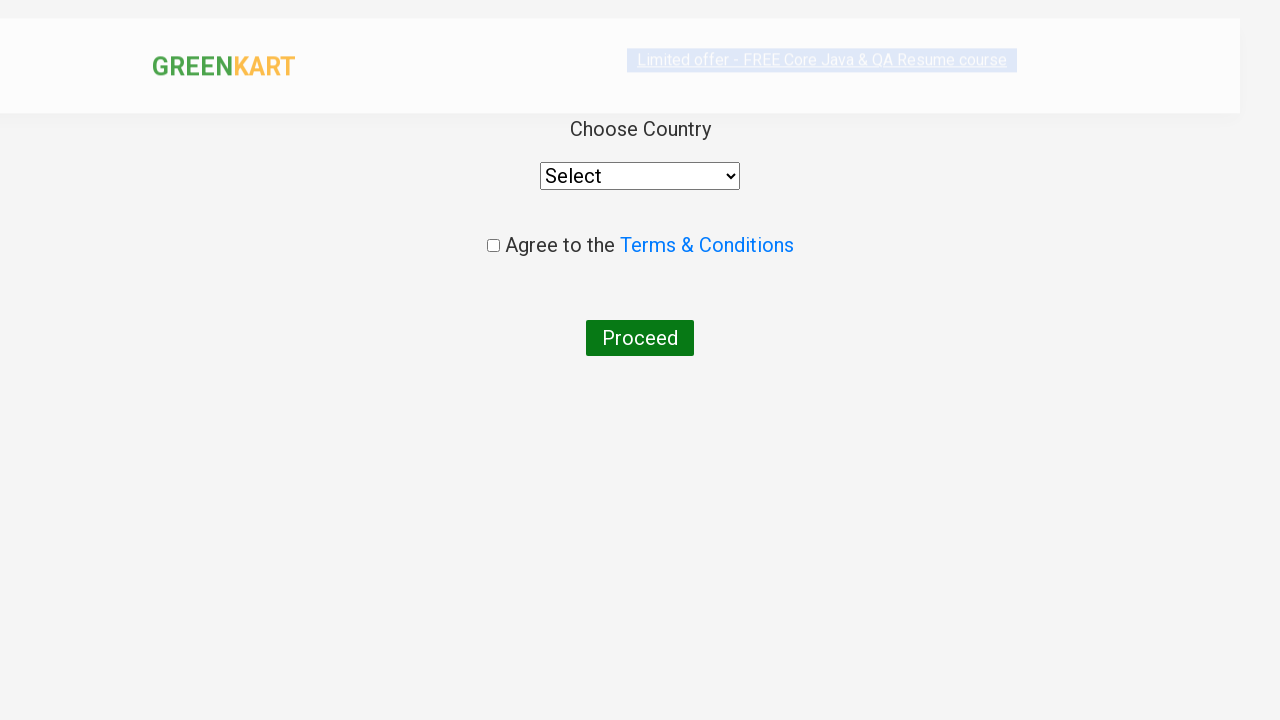

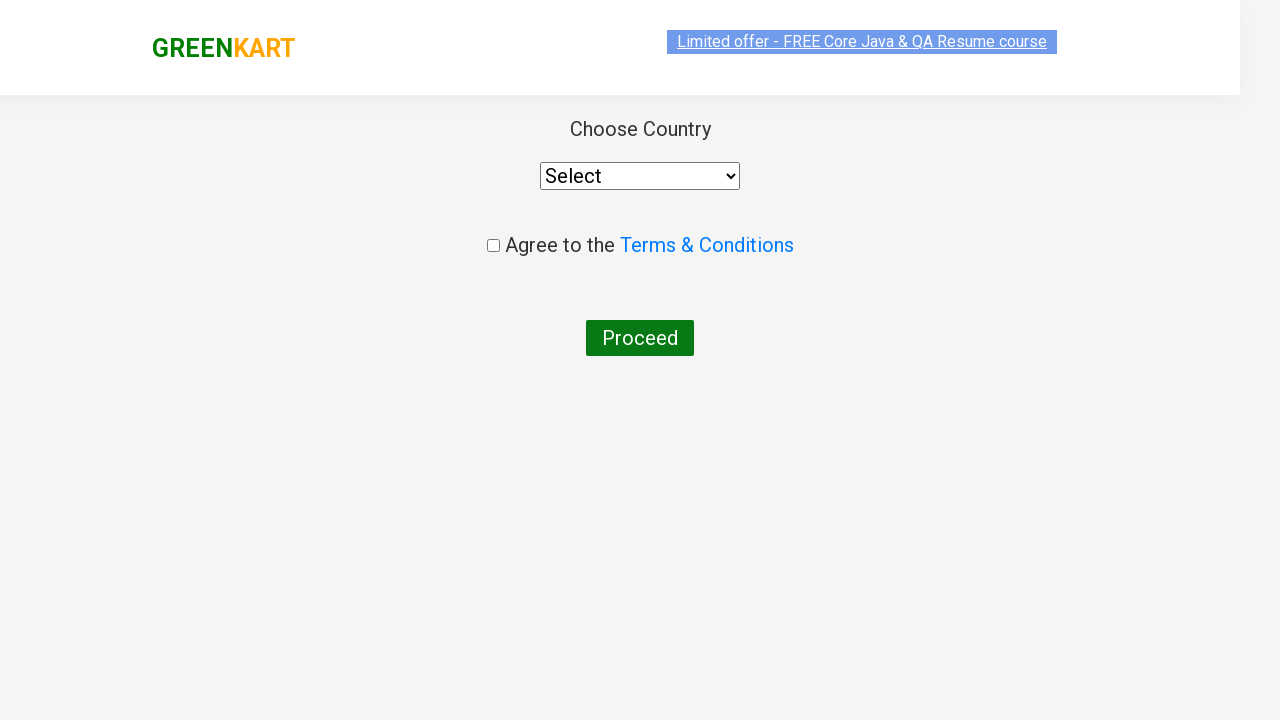